Tests clearing an input field by setting a value and then clearing it

Starting URL: http://www.tlkeith.com/WebDriverIOTutorialTest.html

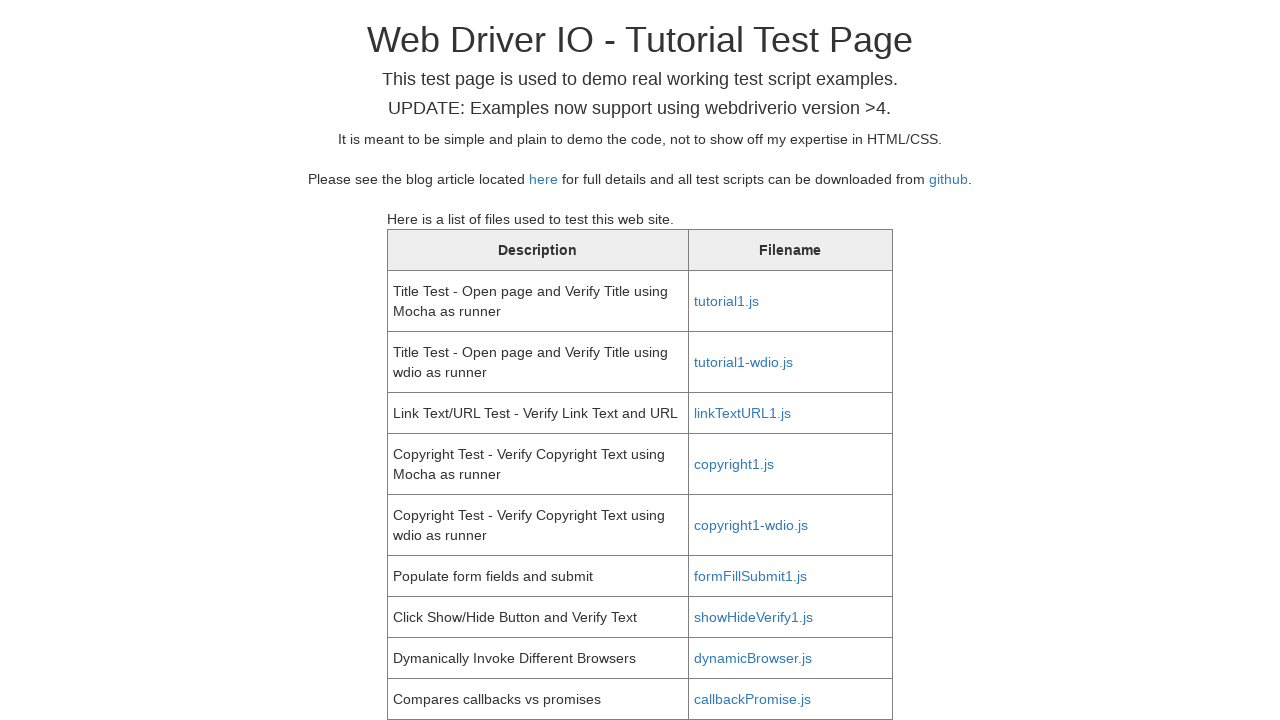

Filled first name field with 'test' on #fname
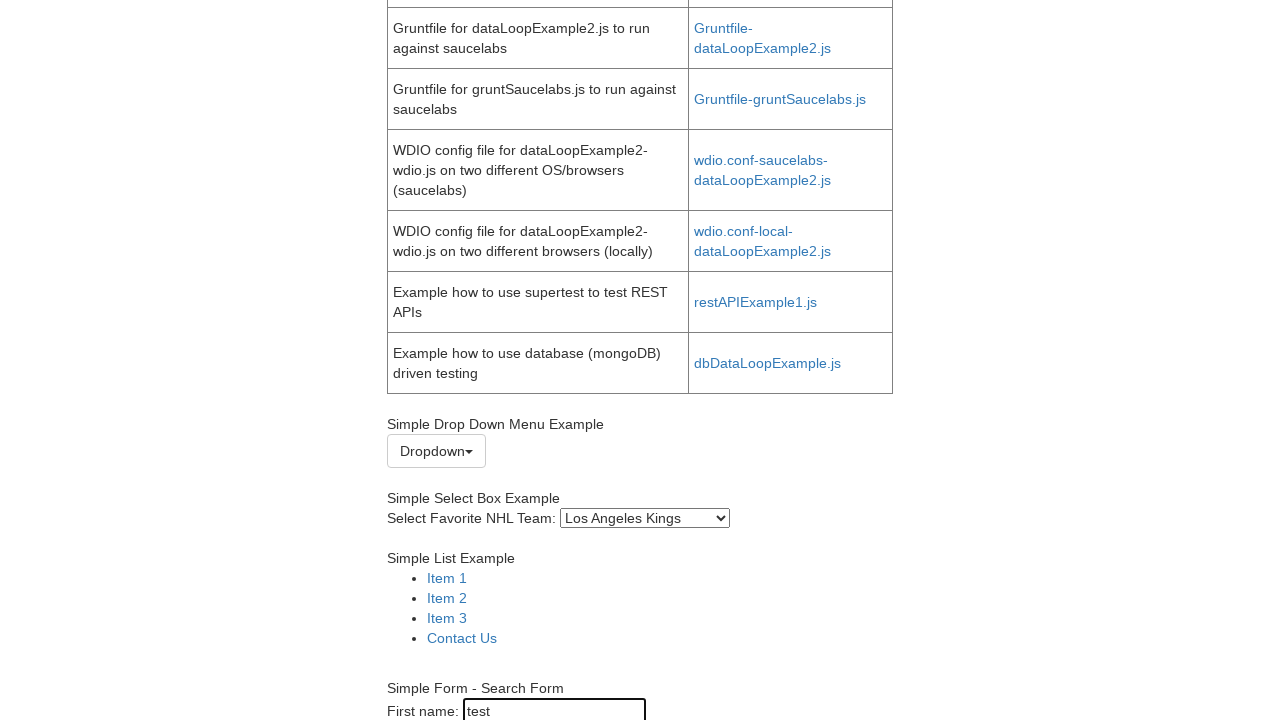

Retrieved input value from first name field, verified it equals 'test'
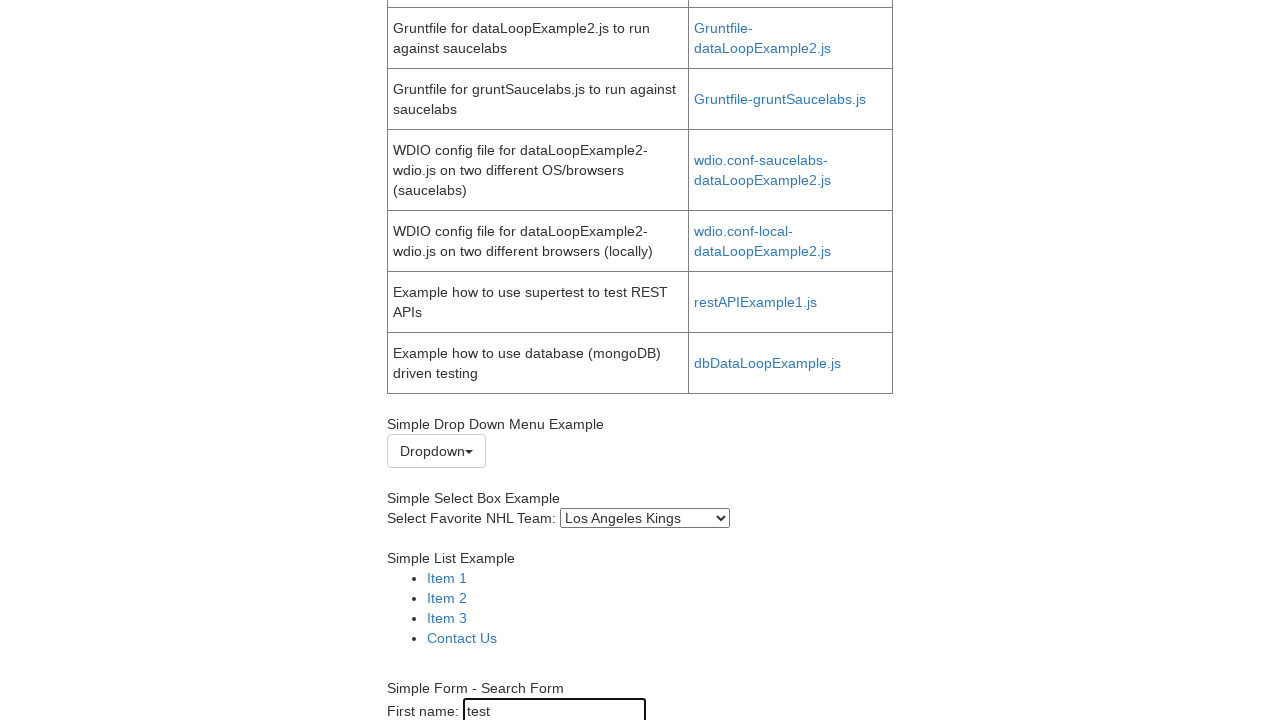

Cleared first name field by setting value to empty string on #fname
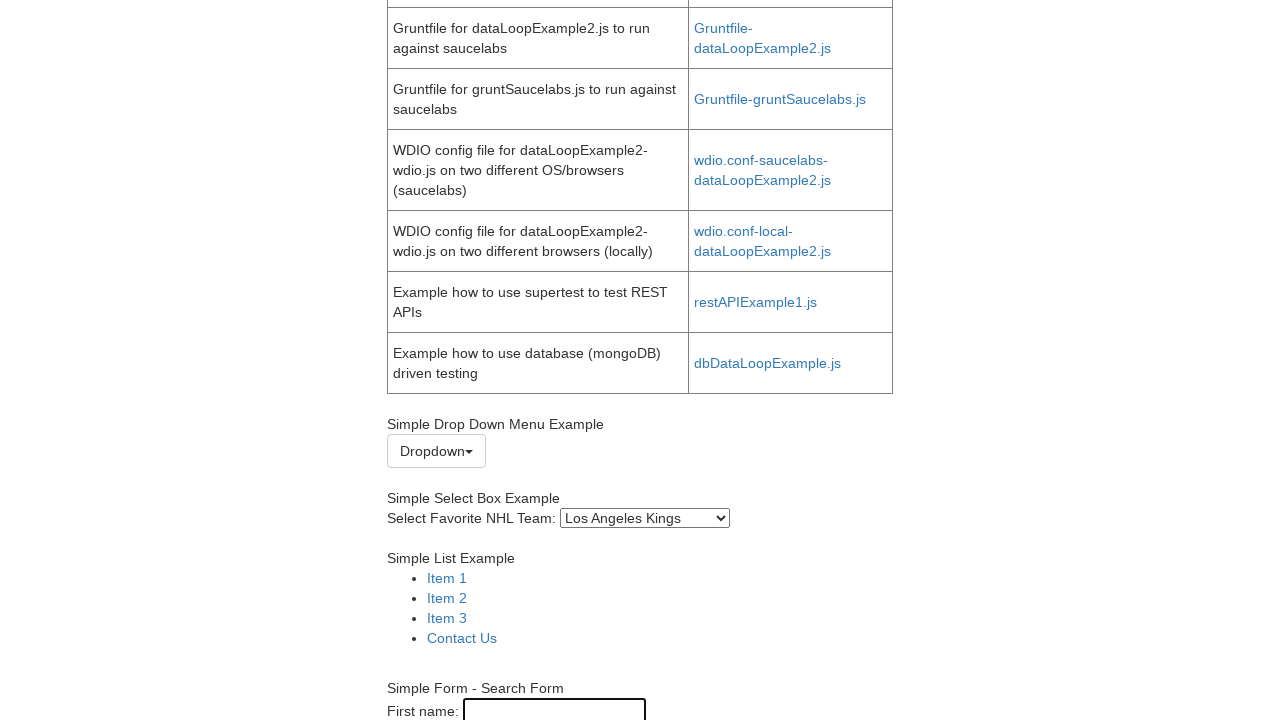

Retrieved input value from first name field, verified it is empty
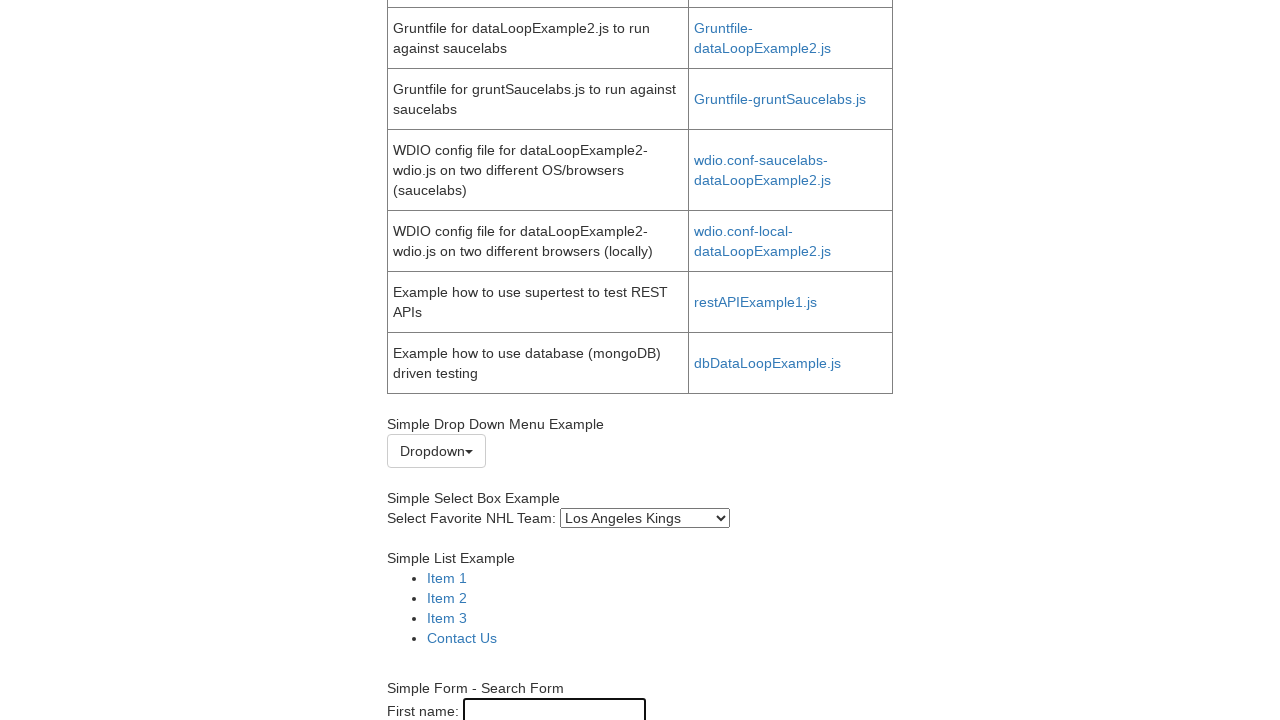

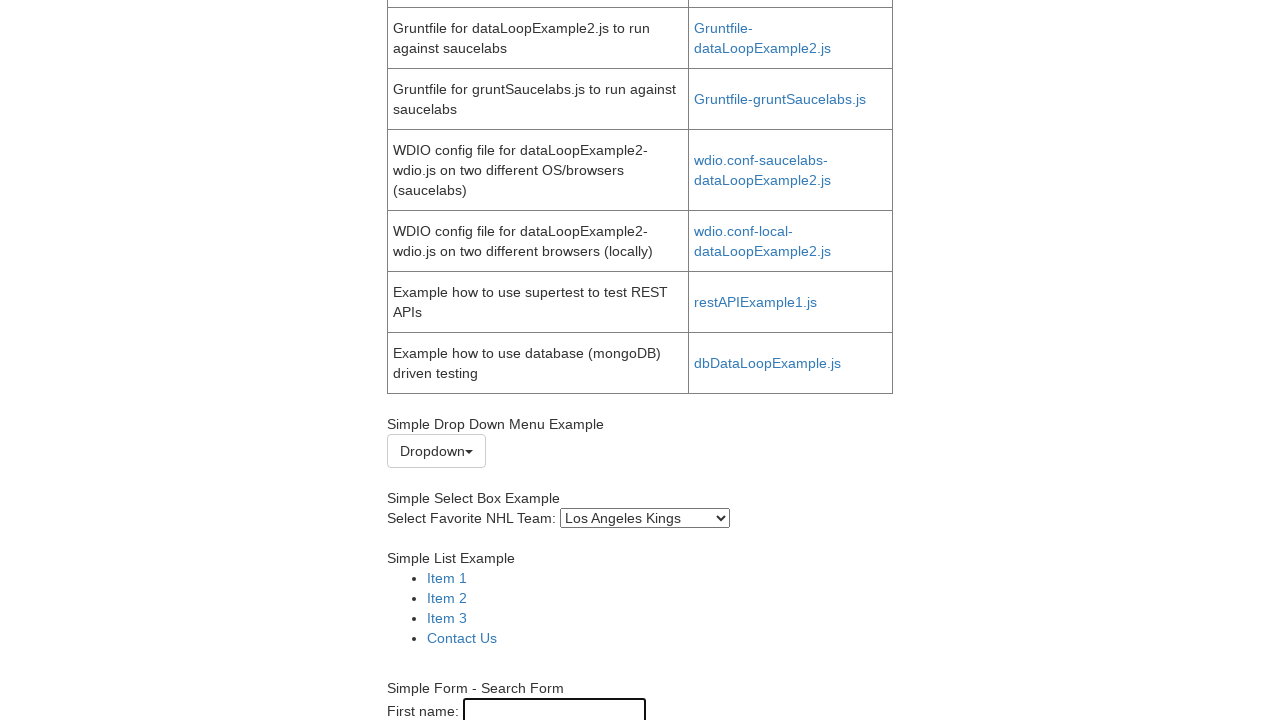